Tests jQuery UI Controlgroup widget by selecting dropdown options and clicking checkboxes

Starting URL: https://jqueryui.com/

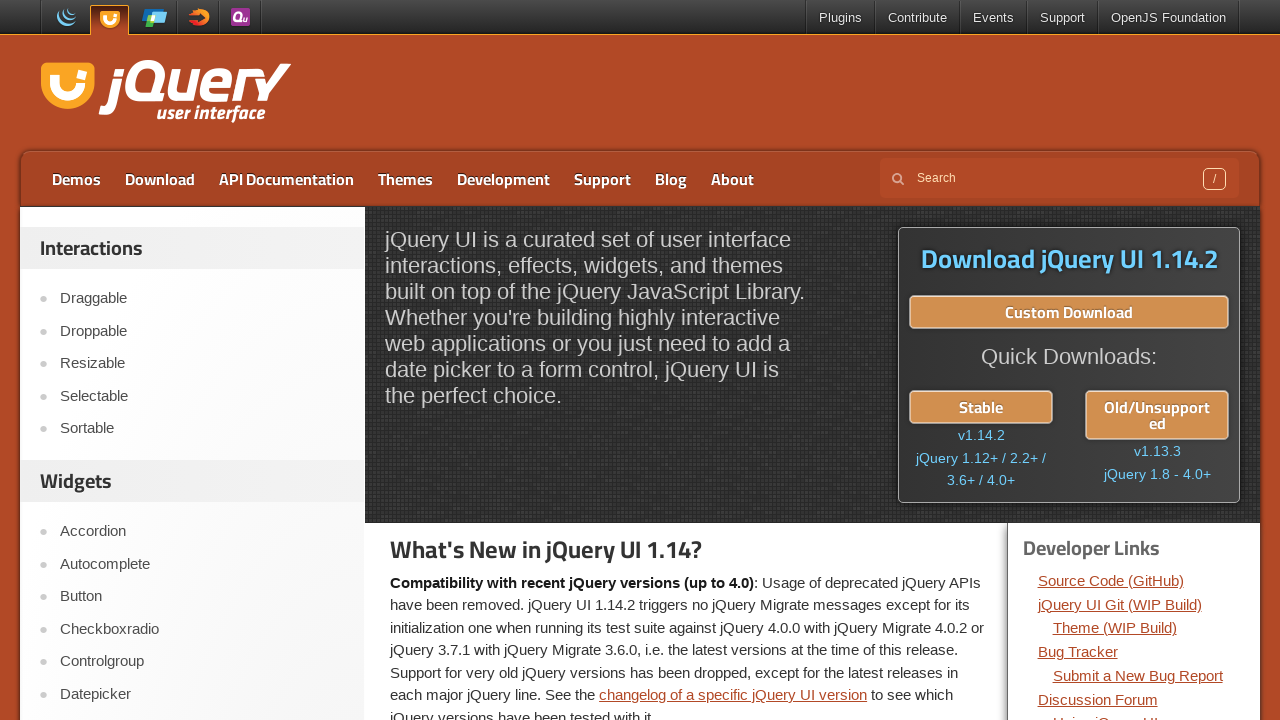

Clicked on Controlgroup widget link at (202, 662) on text="Controlgroup"
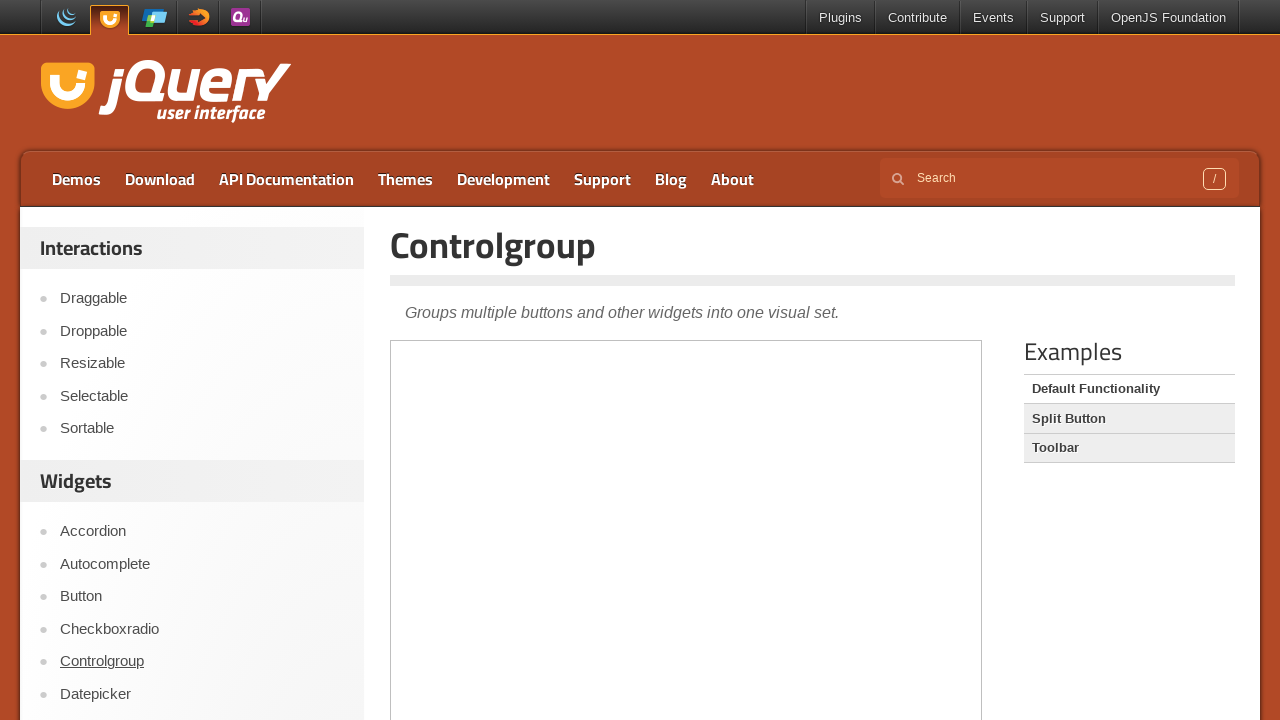

Scrolled page down by 250 pixels
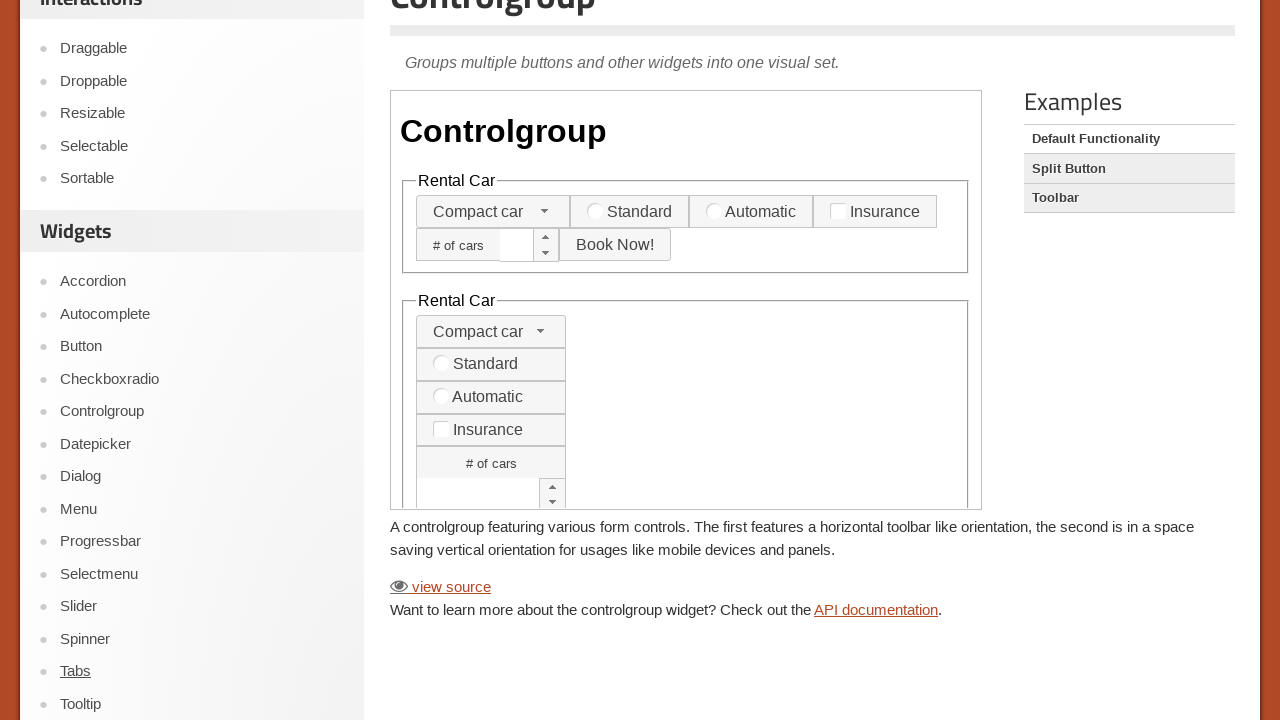

Located iframe for controlgroup widget
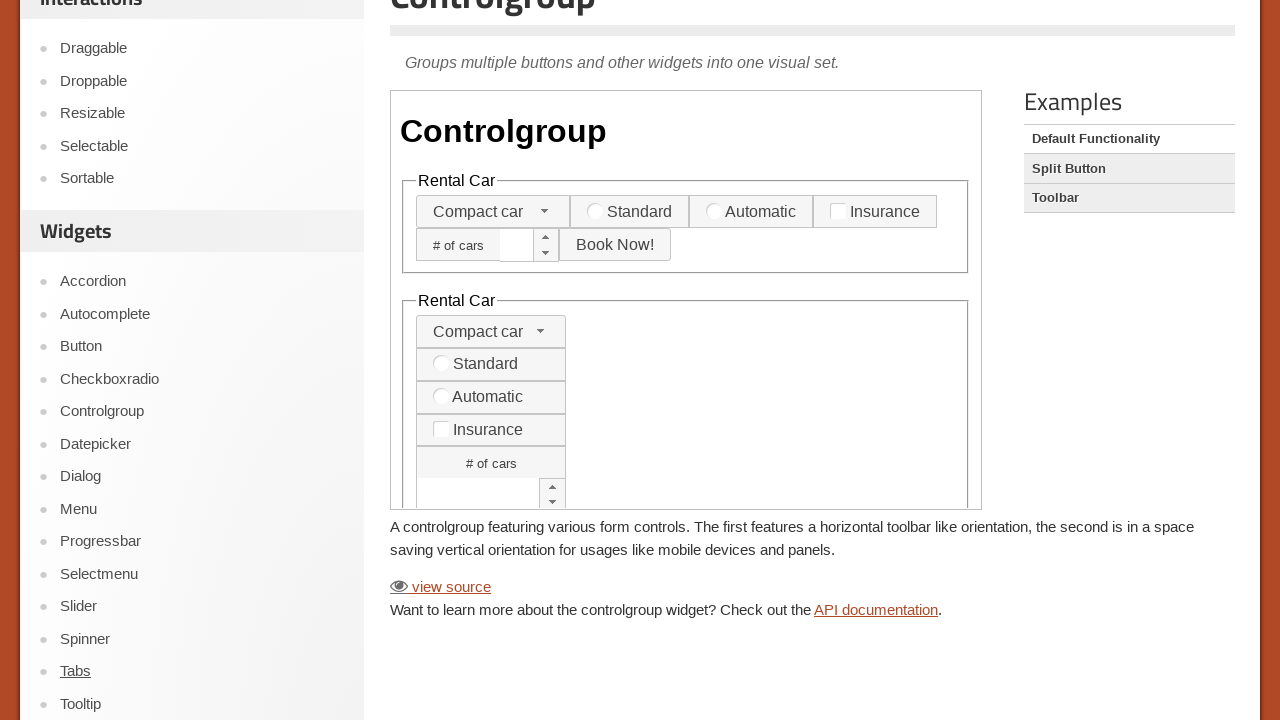

Clicked car-type dropdown button at (545, 211) on iframe >> nth=0 >> internal:control=enter-frame >> xpath=//*[@id="car-type-butto
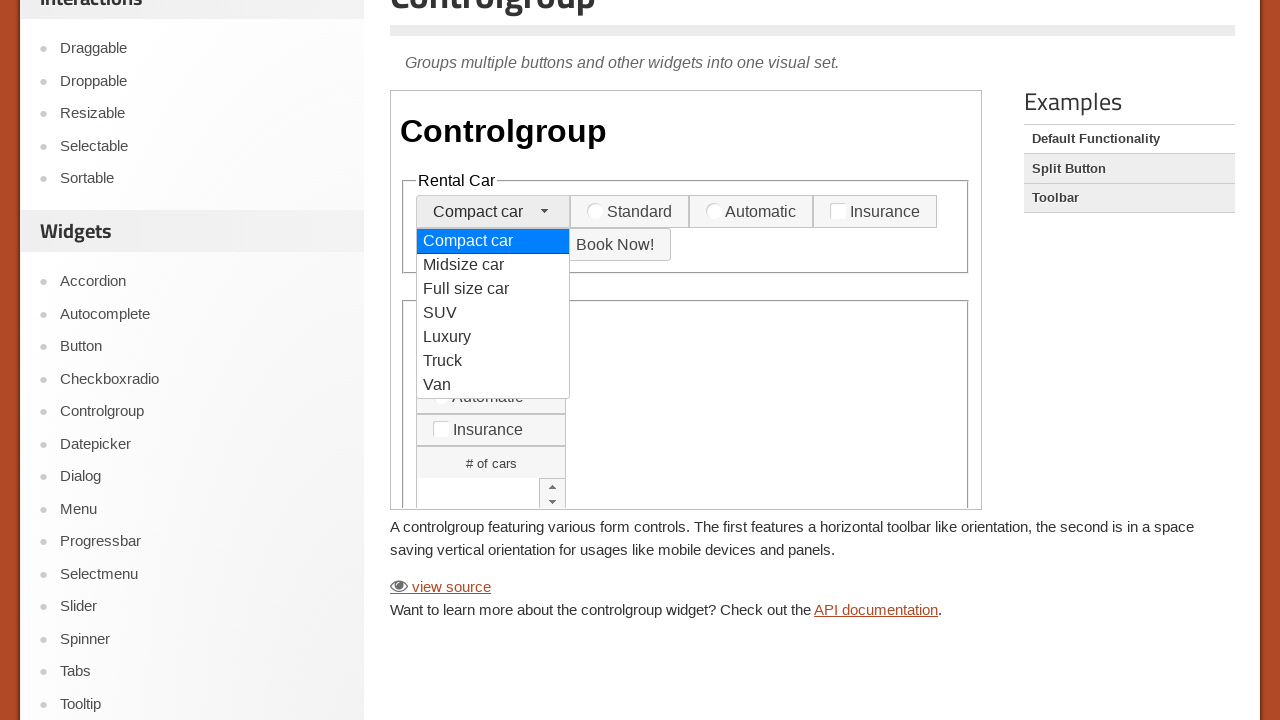

Selected dropdown option from car-type menu at (493, 337) on iframe >> nth=0 >> internal:control=enter-frame >> xpath=//*[@id="ui-id-5"]
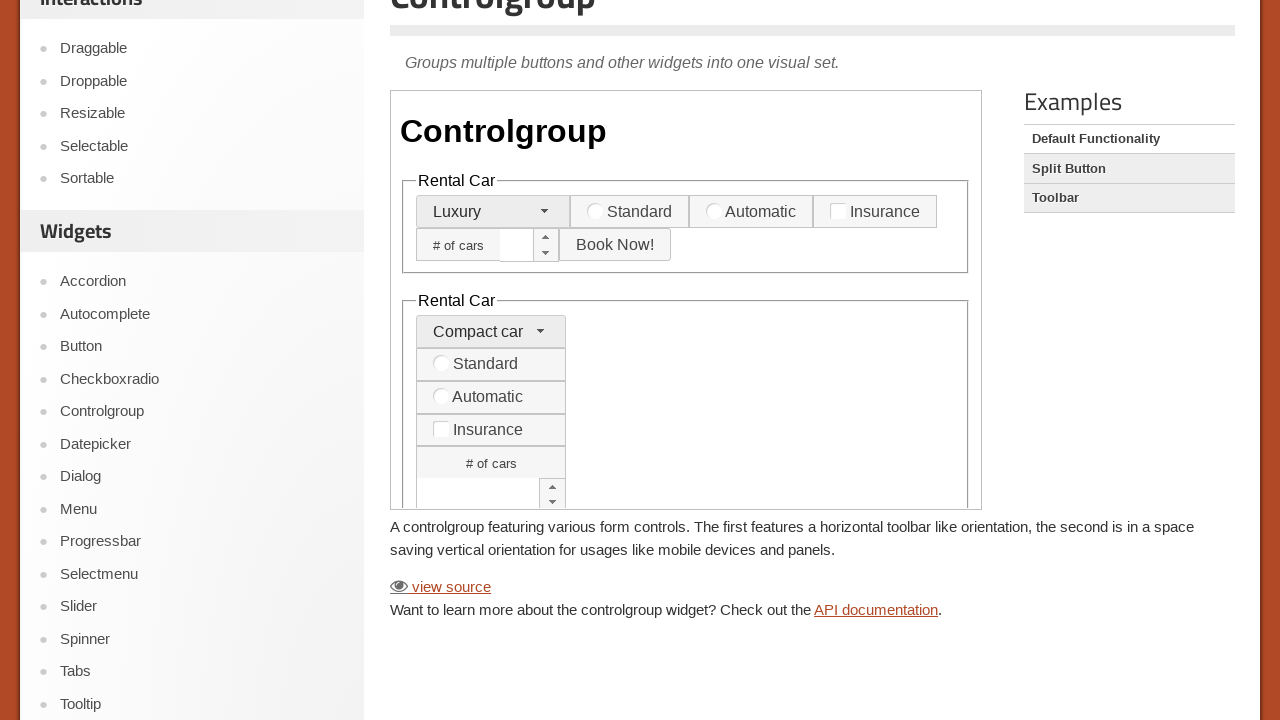

Clicked first radio button in fieldset at (595, 210) on iframe >> nth=0 >> internal:control=enter-frame >> xpath=/html/body/div[1]/field
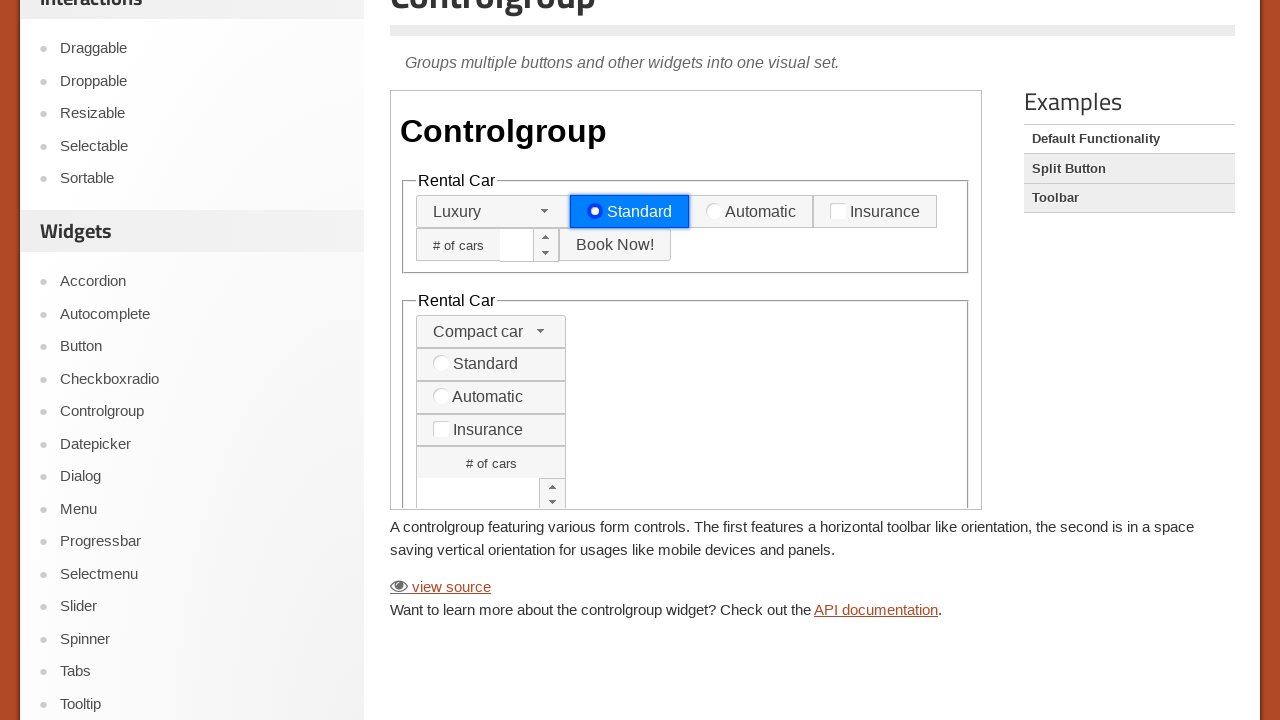

Clicked third radio button in fieldset at (838, 210) on iframe >> nth=0 >> internal:control=enter-frame >> xpath=/html/body/div[1]/field
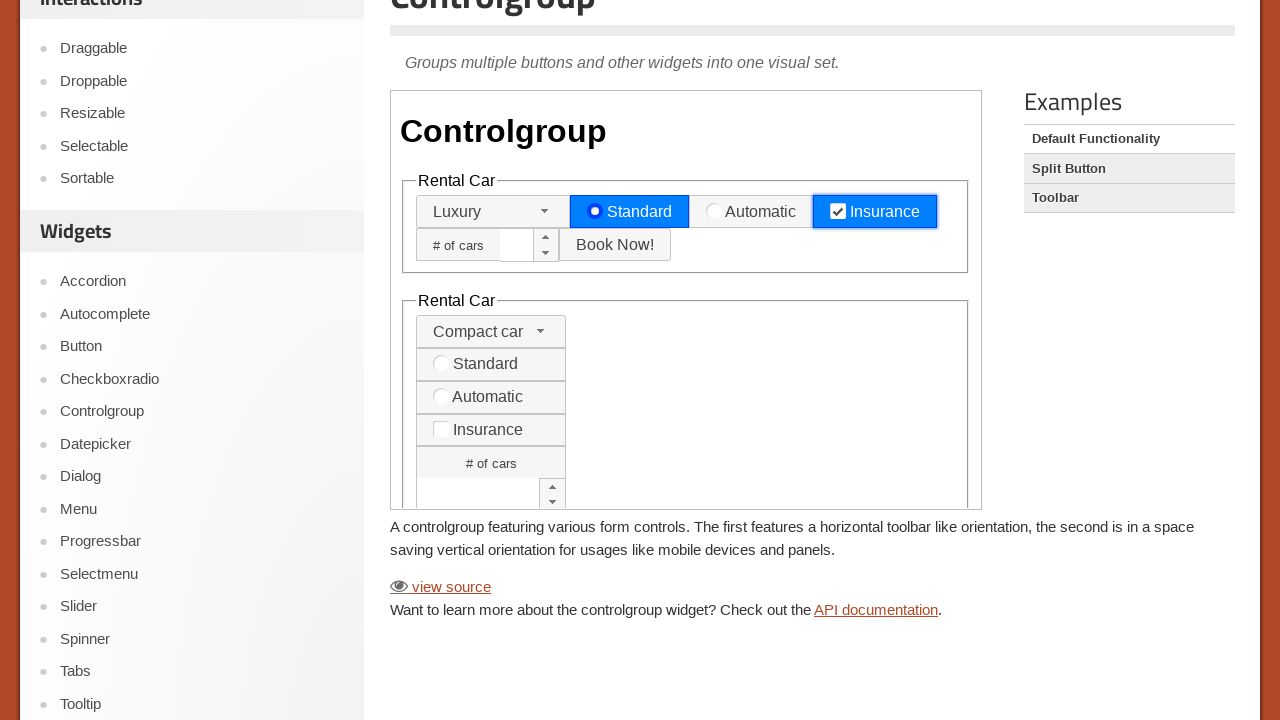

Filled horizontal-spinner input with value '20' on iframe >> nth=0 >> internal:control=enter-frame >> xpath=//*[@id="horizontal-spi
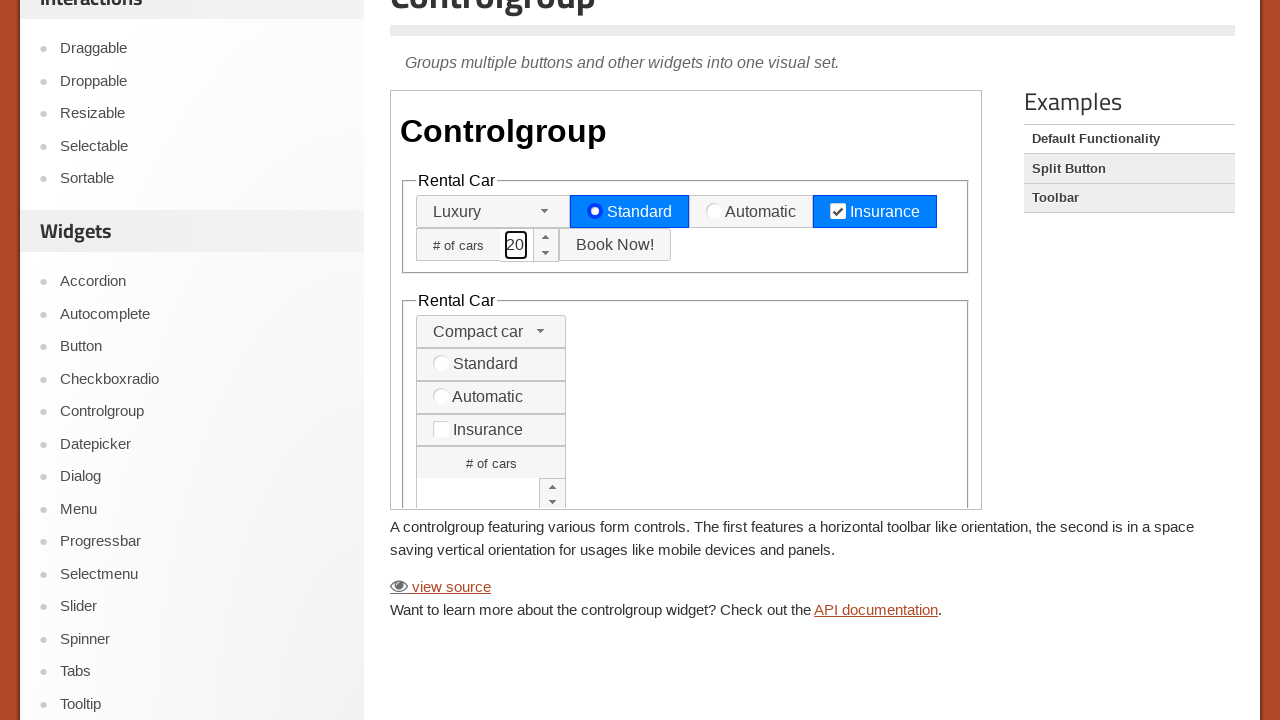

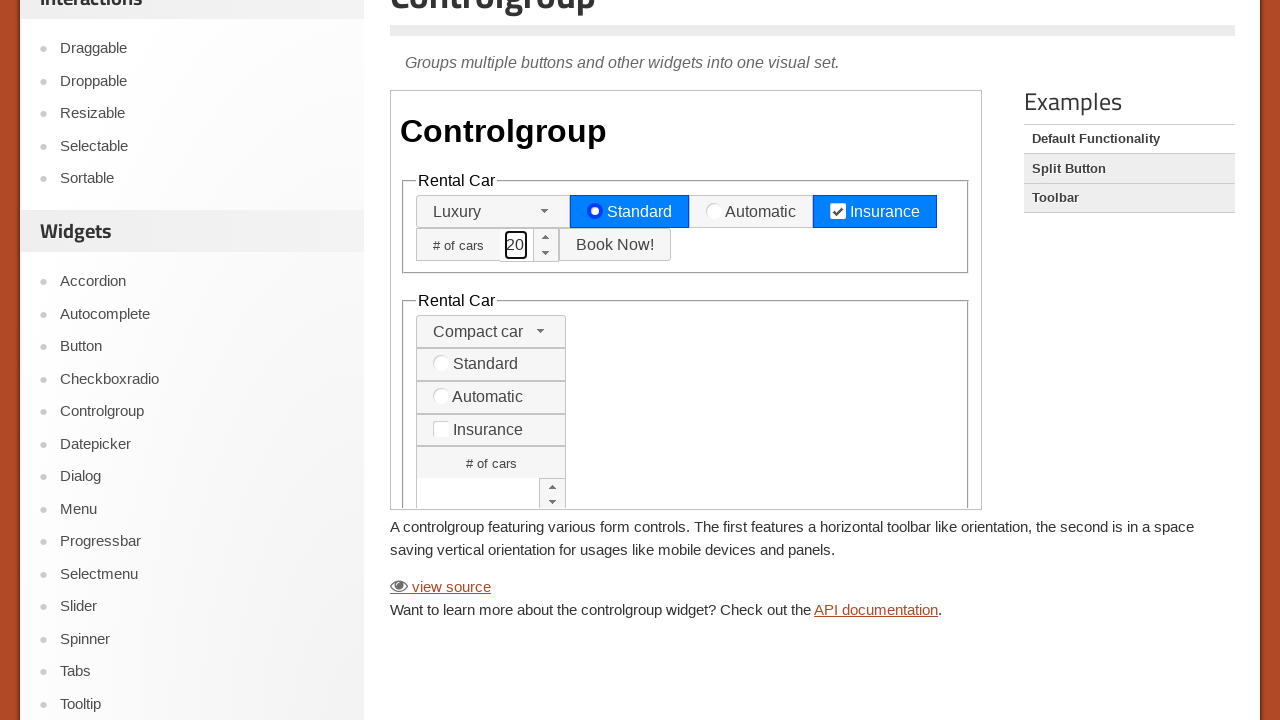